Tests radio button functionality on DemoQA site by navigating to the radio button section, clicking different radio options (Yes, Impressive), and verifying the selection messages are displayed correctly.

Starting URL: https://demoqa.com

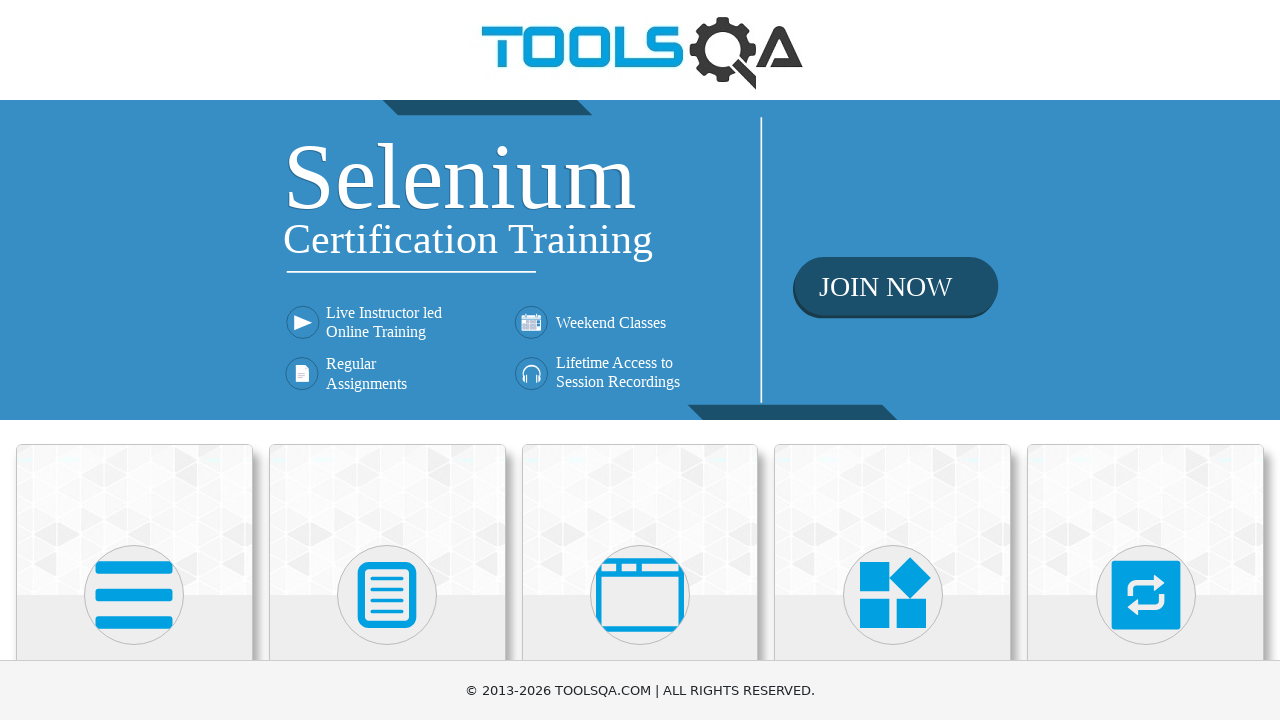

Clicked on Elements card to navigate to Elements section at (134, 360) on text=Elements
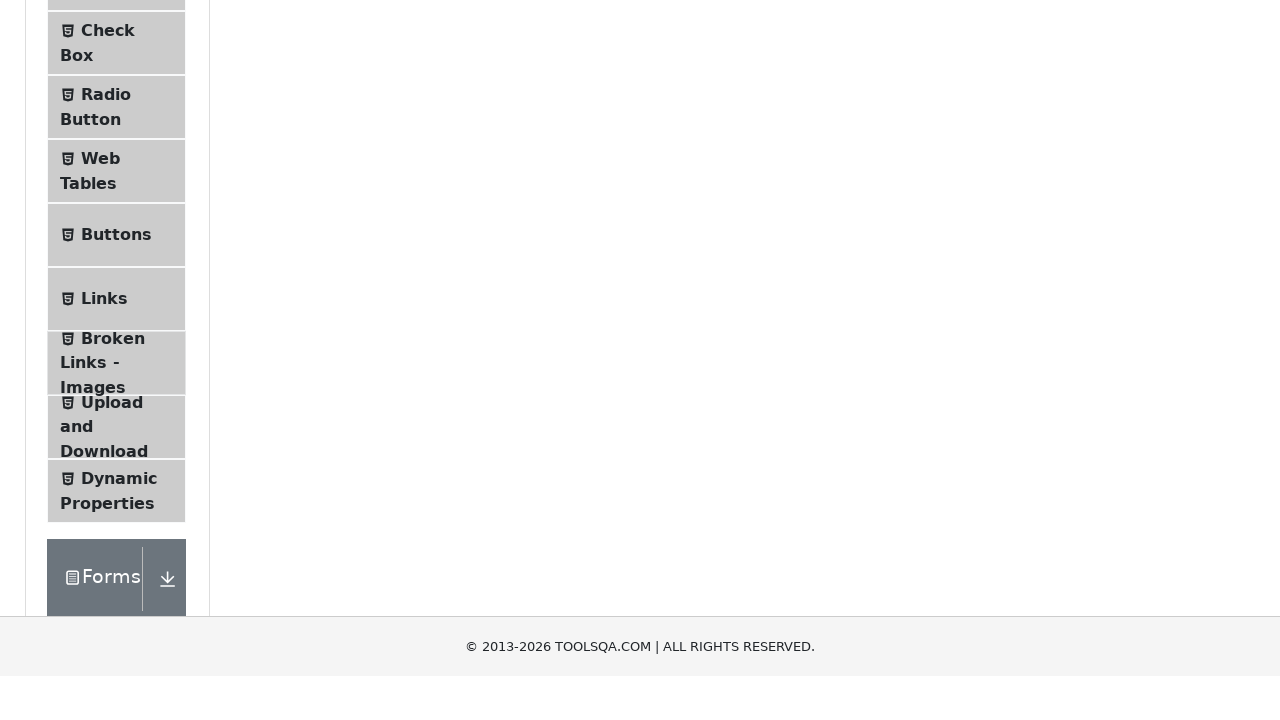

Clicked on Radio Button menu item at (106, 376) on text=Radio Button
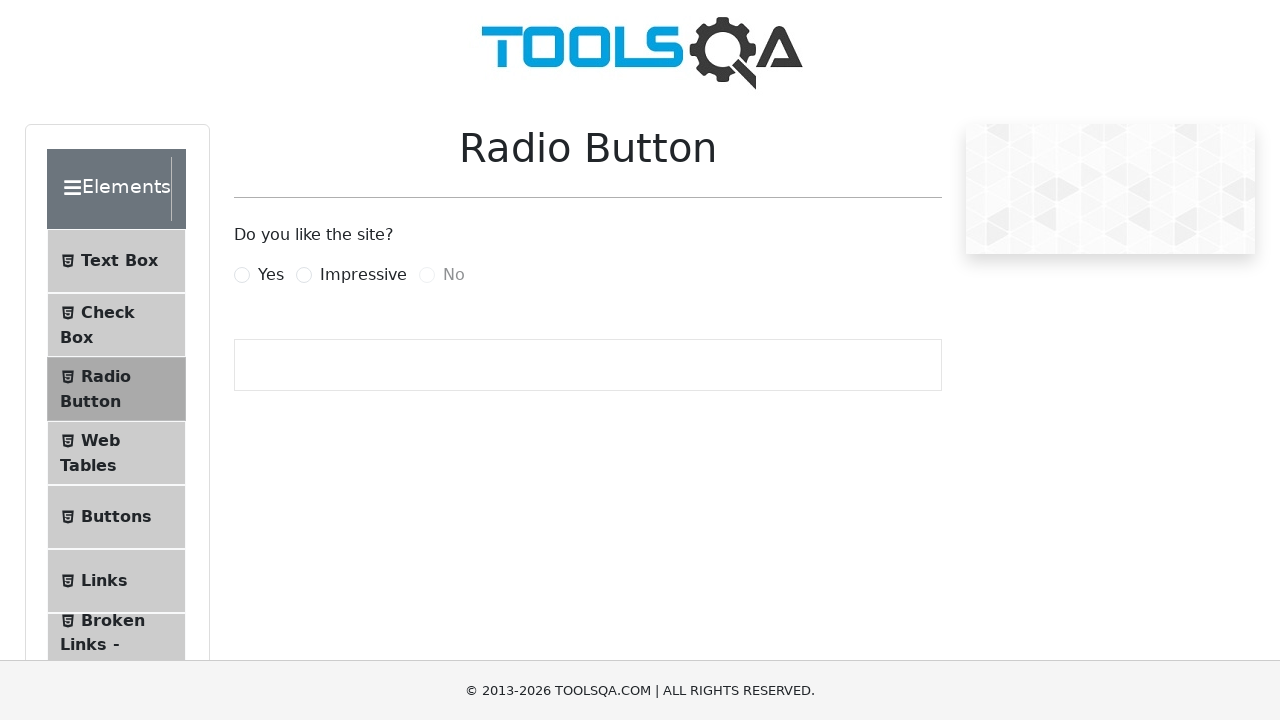

Radio button page loaded with 'Do you like the site?' message
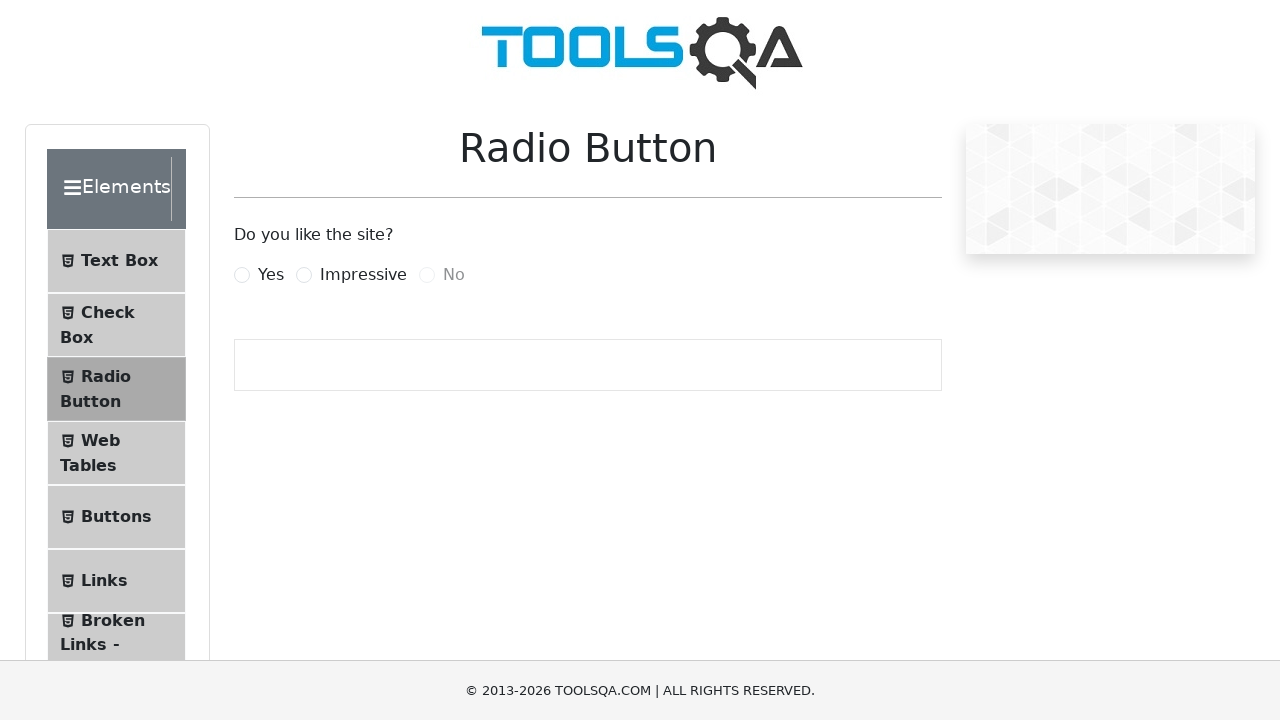

Clicked the 'Yes' radio button option at (271, 275) on label[for='yesRadio']
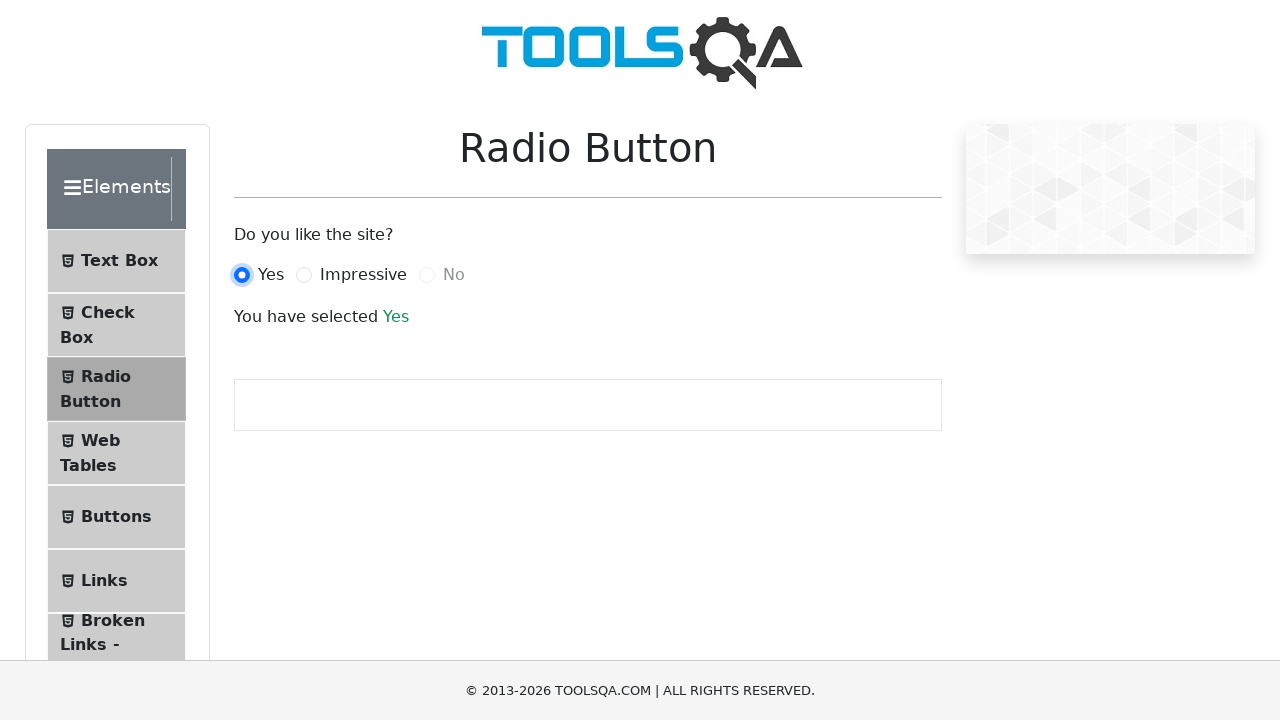

Verified 'You have selected Yes' message appears
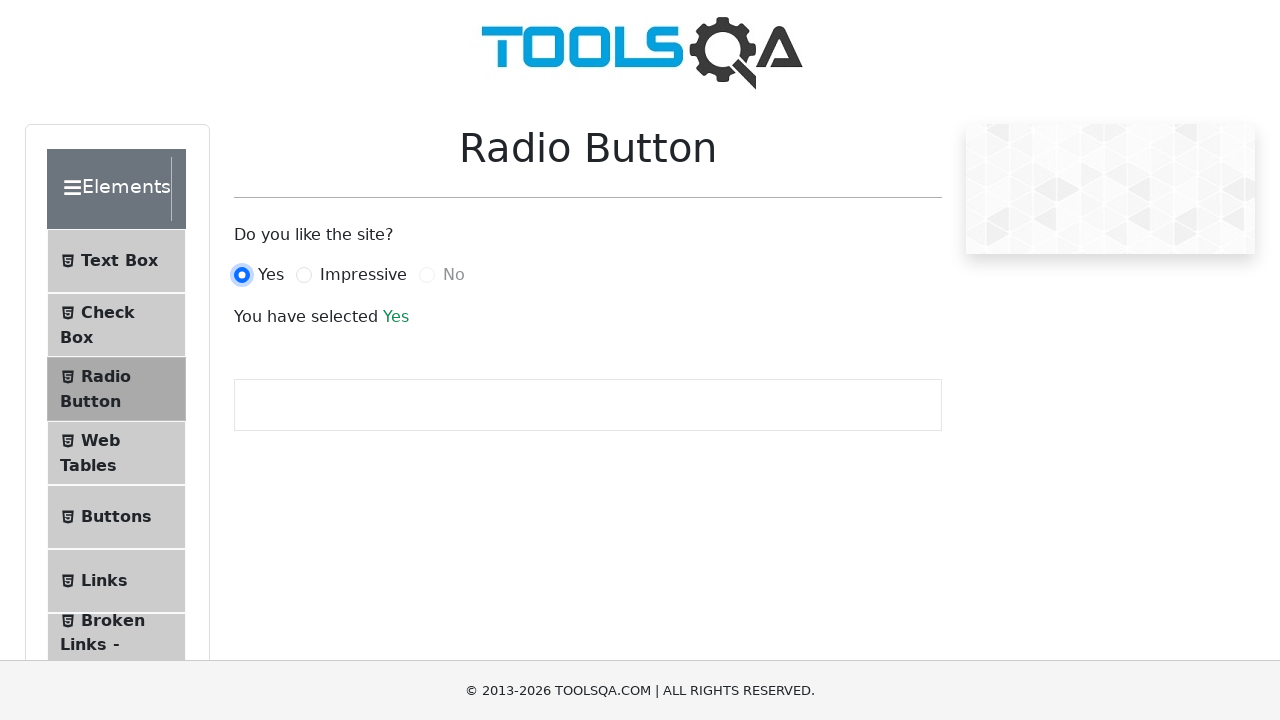

Clicked the 'Impressive' radio button option at (363, 275) on label[for='impressiveRadio']
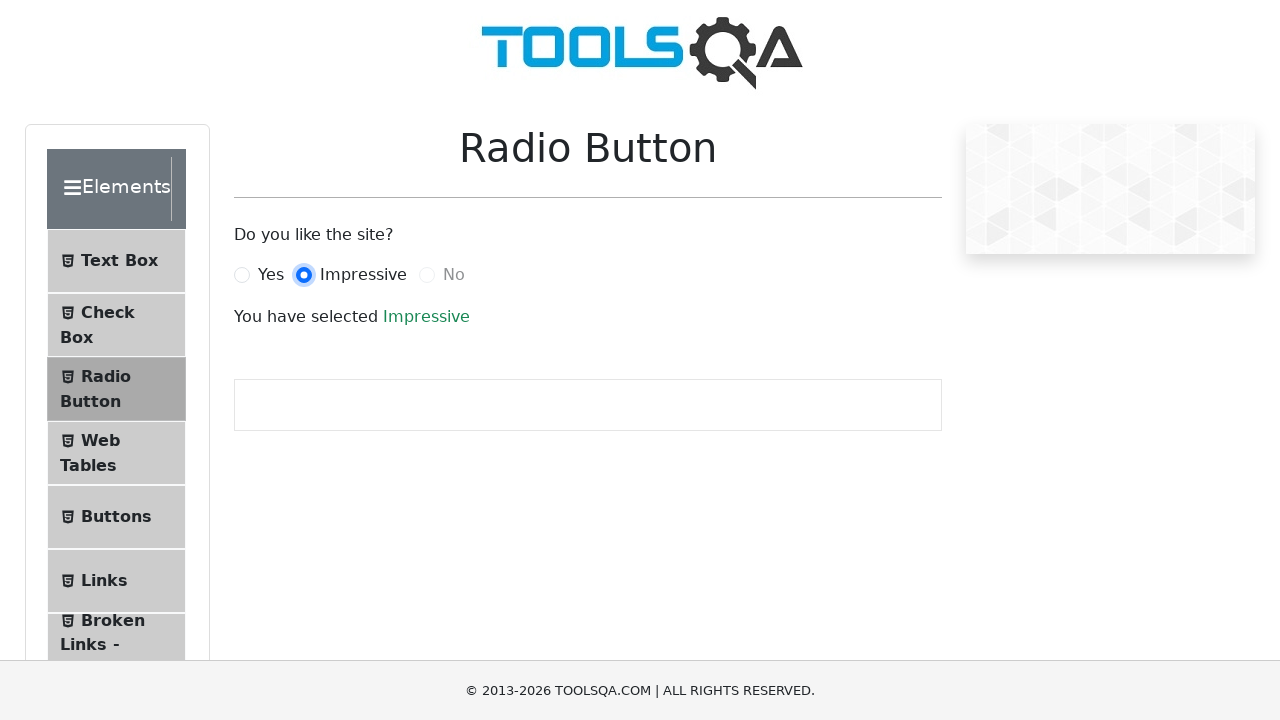

Verified 'You have selected Impressive' message appears
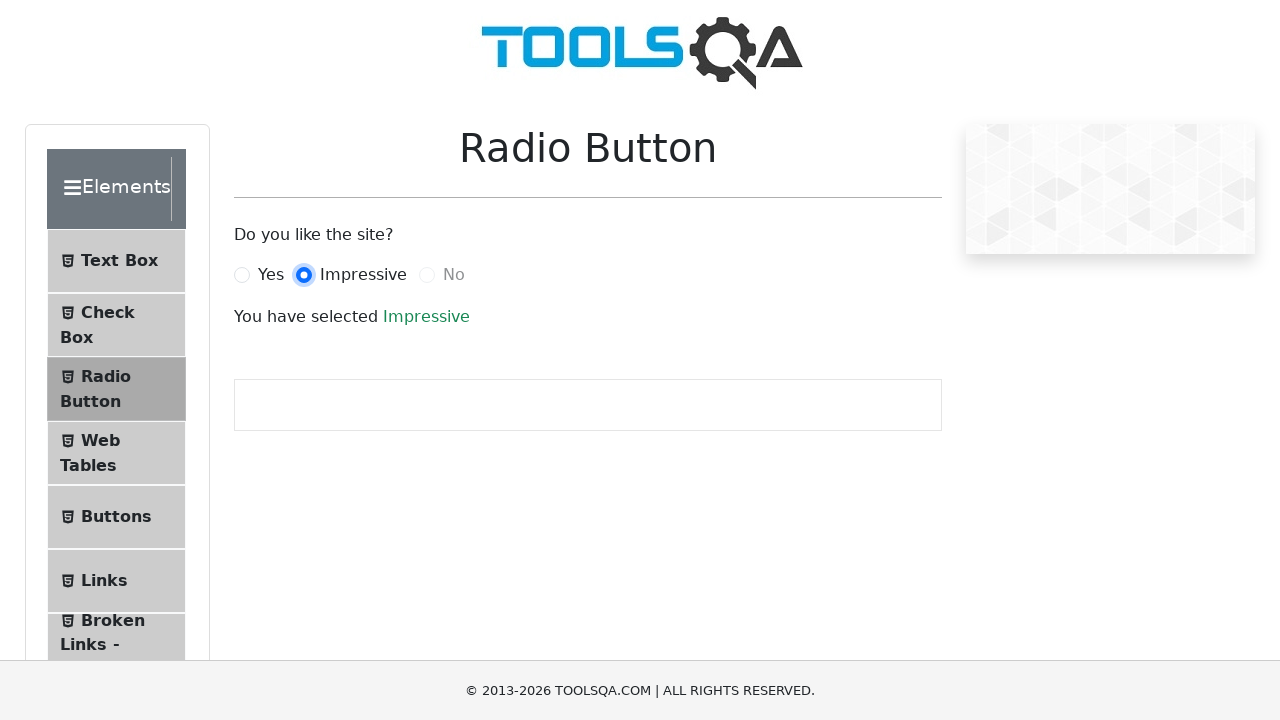

Located the 'No' radio button element
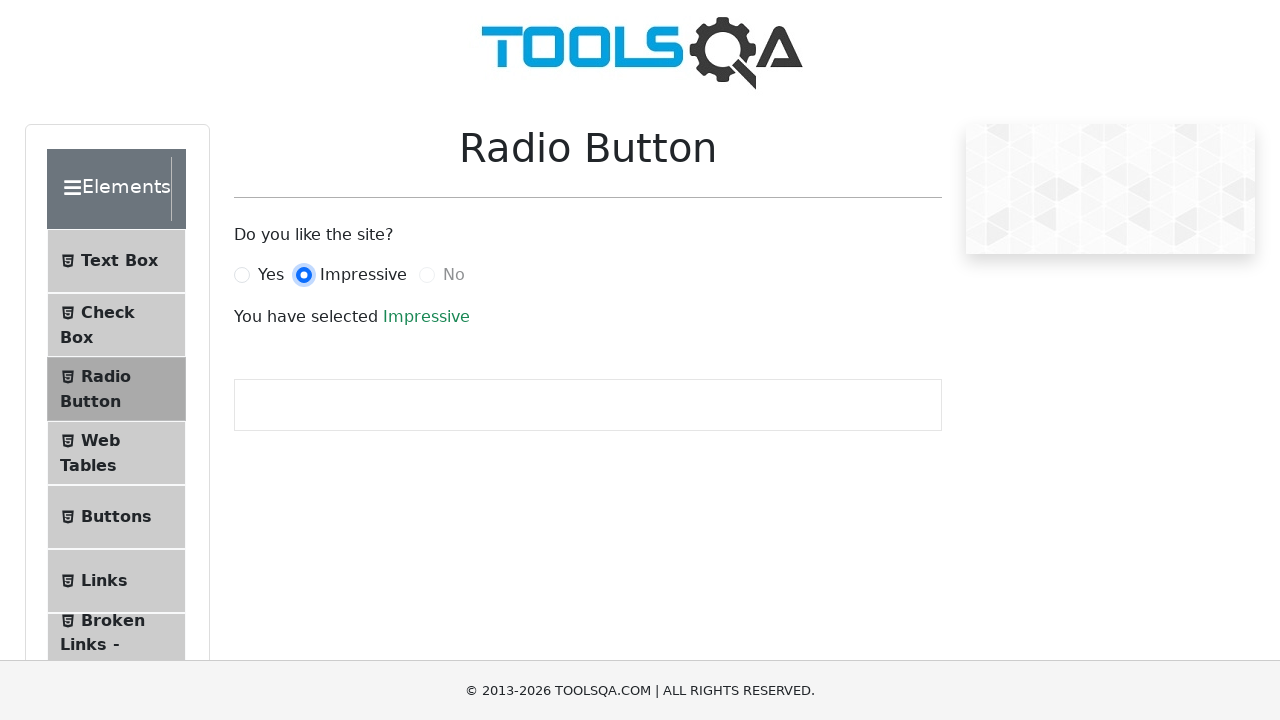

Verified that the 'No' radio button is disabled
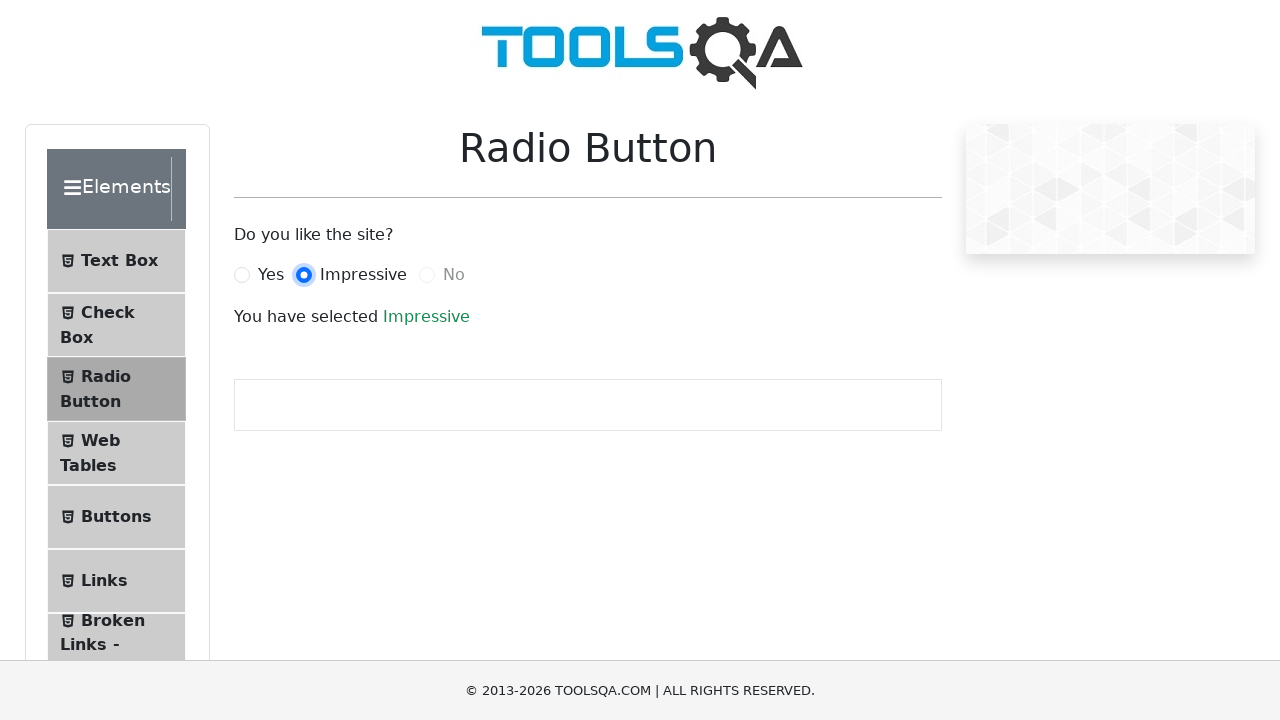

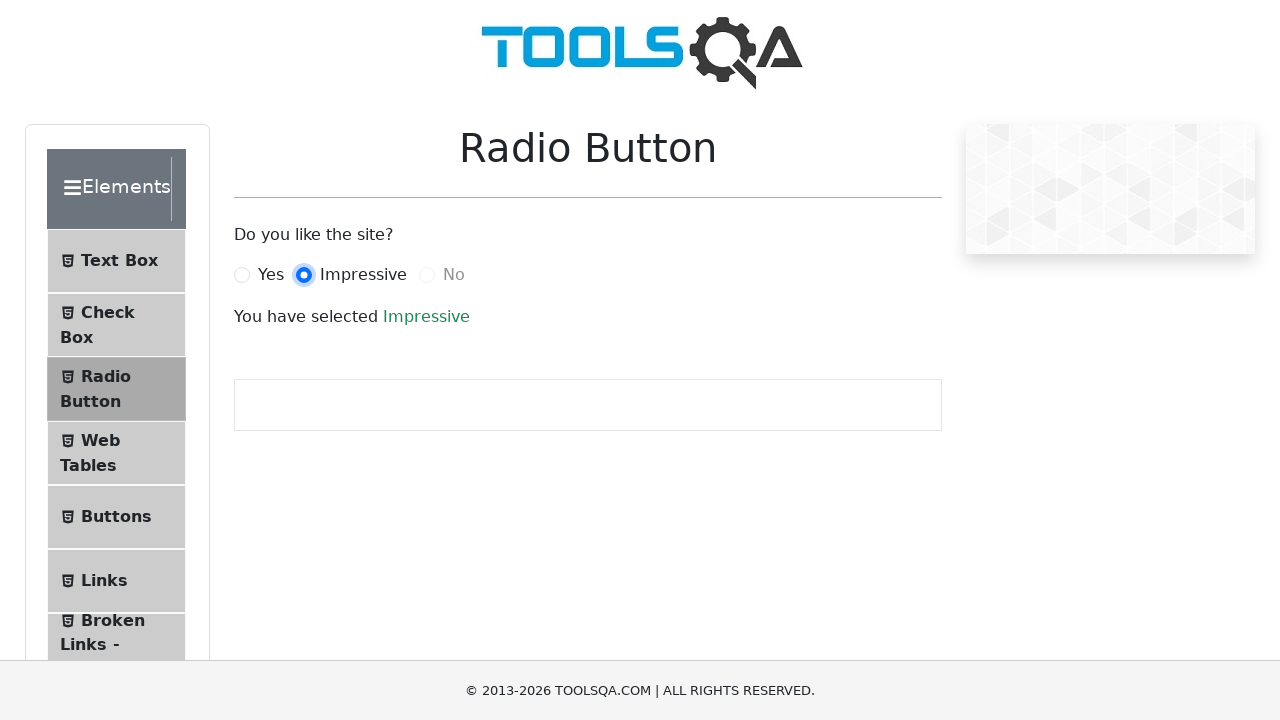